Tests responsive design by cycling through multiple viewport sizes (mobile, tablet, desktop) to verify the website adapts to different screen dimensions

Starting URL: https://tutorialsninja.com/demo/

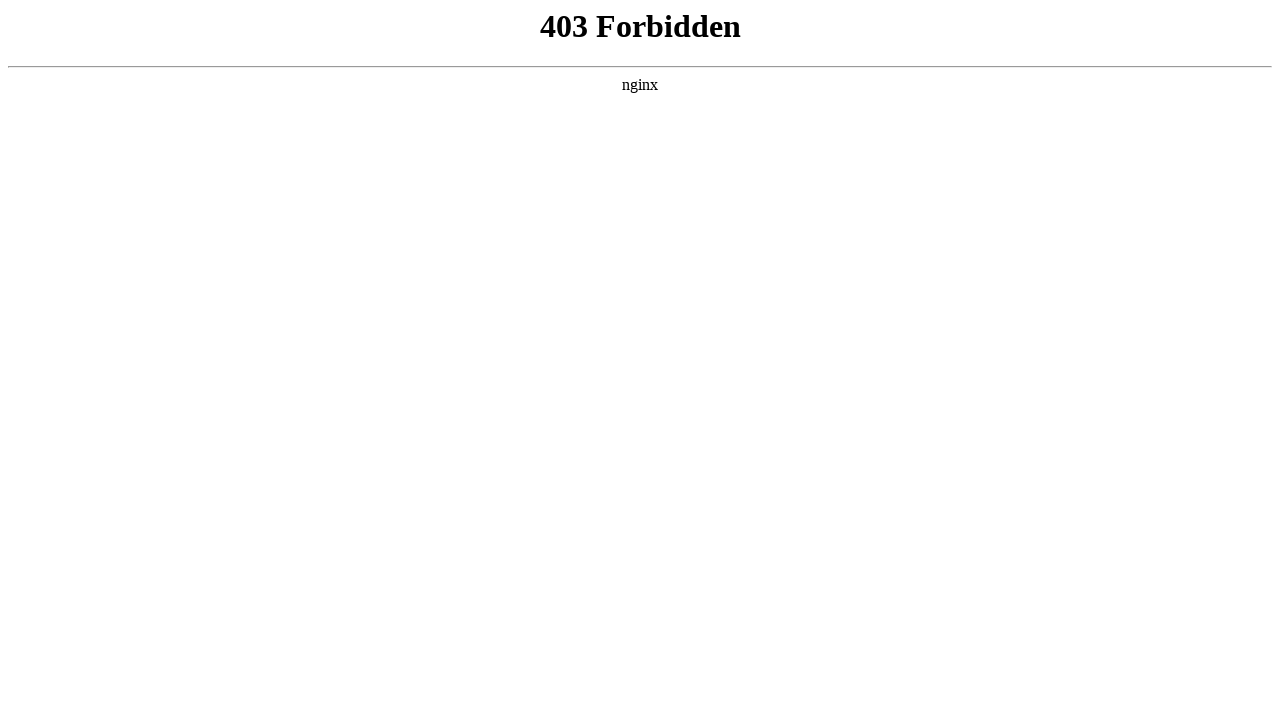

Set viewport size to 123x234
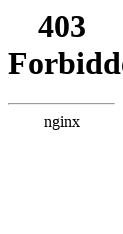

Waited for page layout to adjust to 123x234 viewport
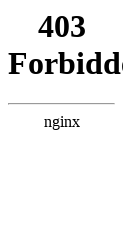

Set viewport size to 414x896
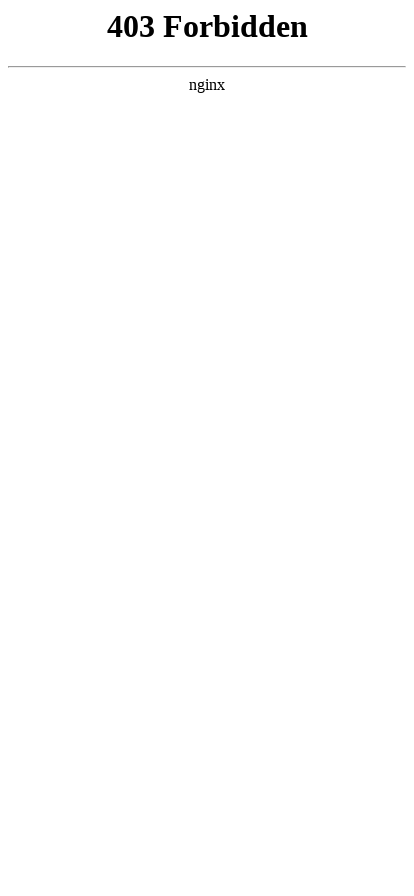

Waited for page layout to adjust to 414x896 viewport
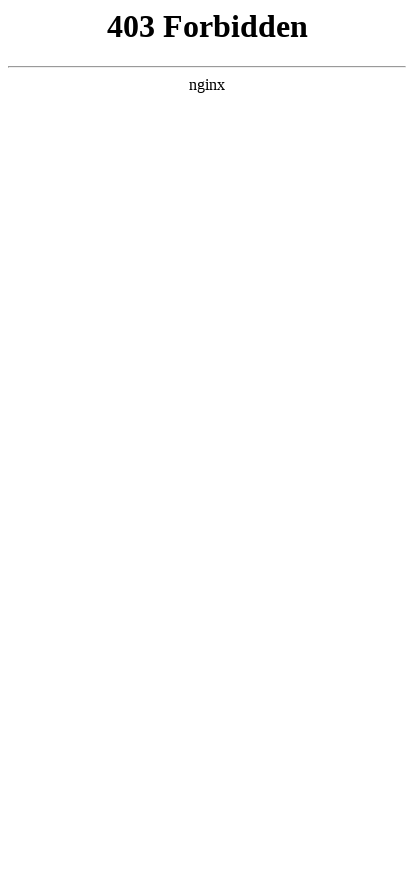

Set viewport size to 375x667
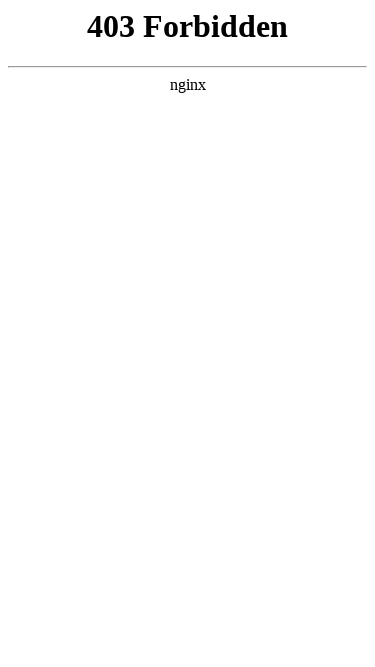

Waited for page layout to adjust to 375x667 viewport
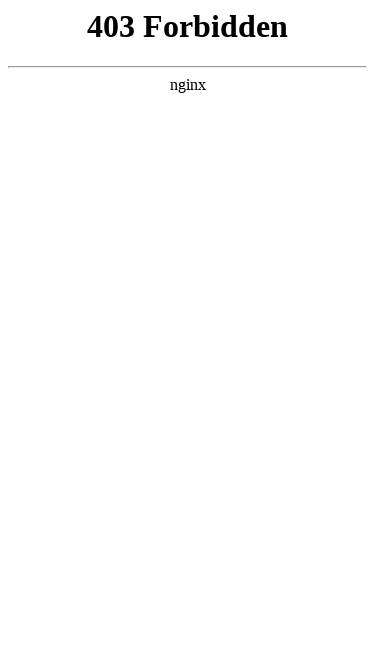

Set viewport size to 768x1025
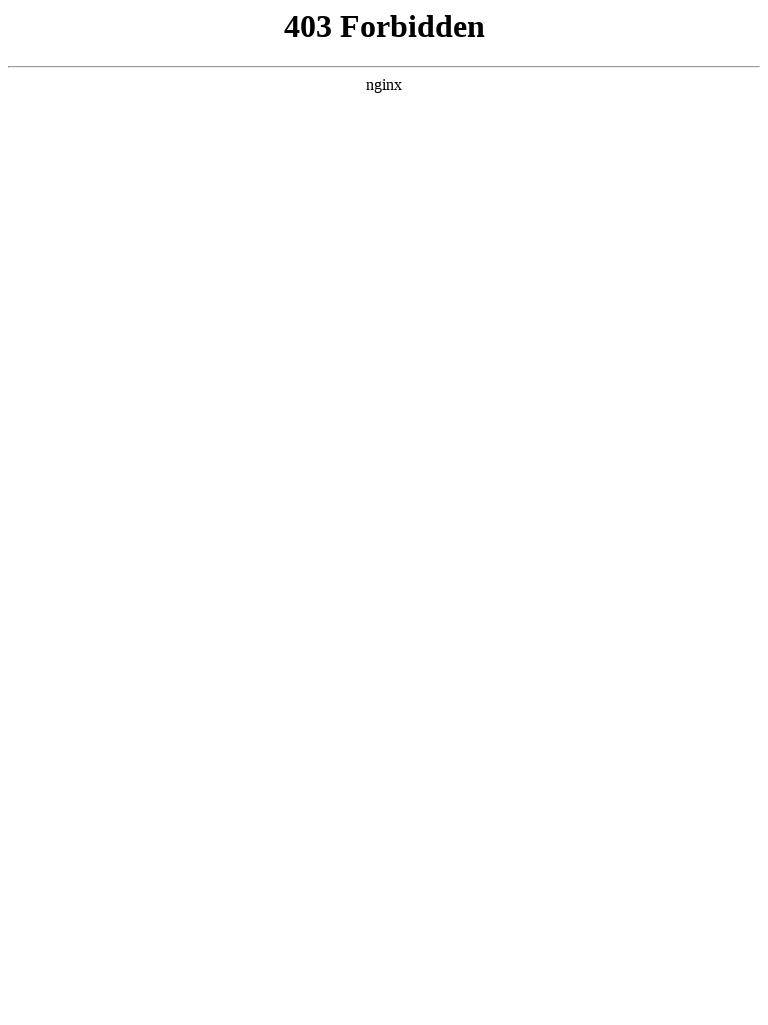

Waited for page layout to adjust to 768x1025 viewport
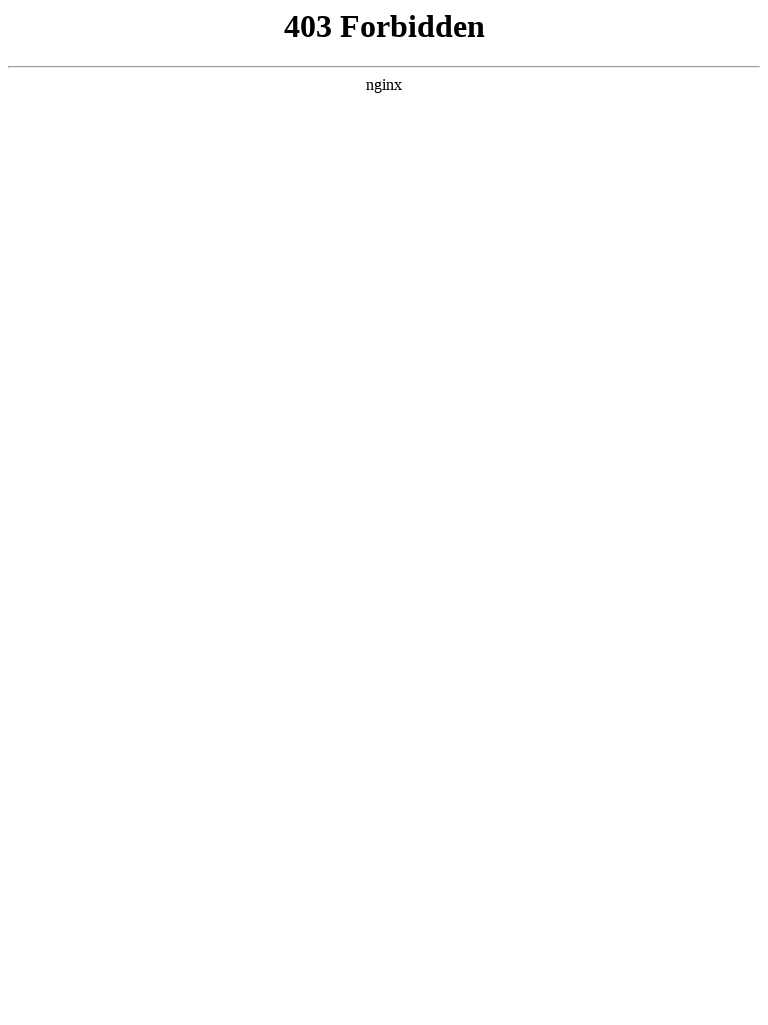

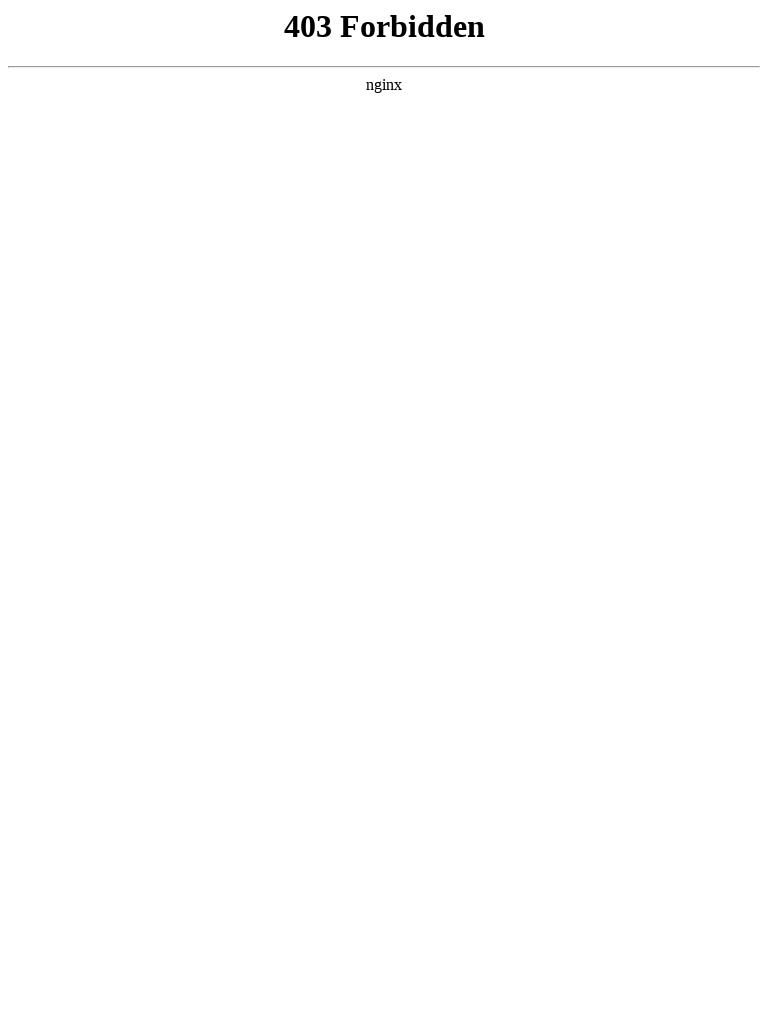